Tests prompt dialog by accepting it with custom text and verifying the result shows the entered text

Starting URL: https://www.lambdatest.com/selenium-playground/javascript-alert-box-demo

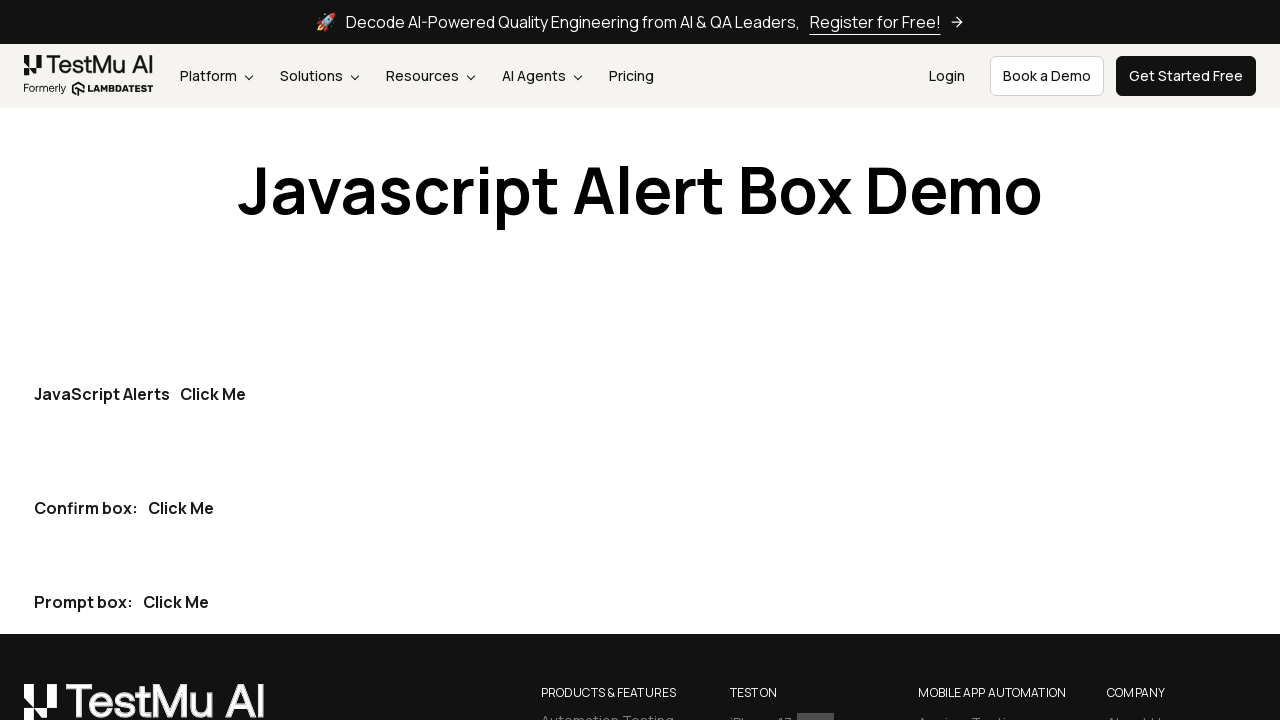

Set up dialog handler to accept prompt with custom text 'Hi I'm QA'
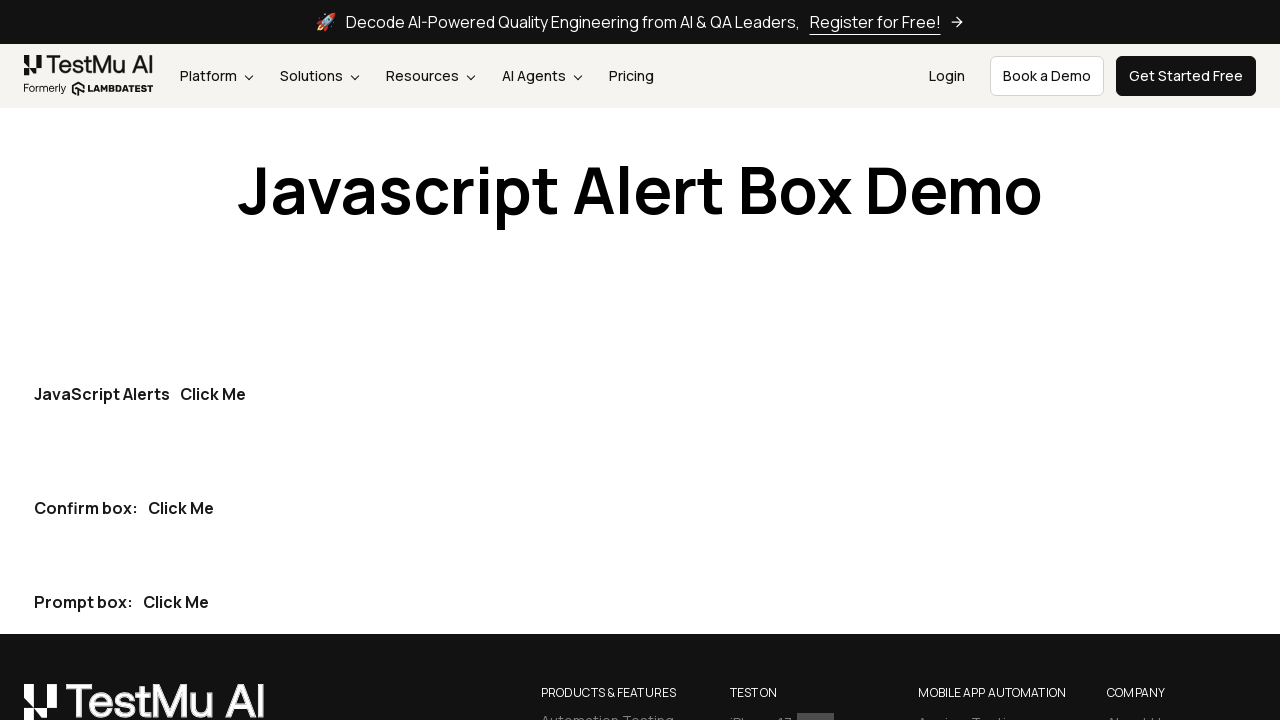

Clicked the third 'Click Me' button to trigger prompt dialog at (176, 602) on xpath=//button[text()='Click Me'] >> nth=2
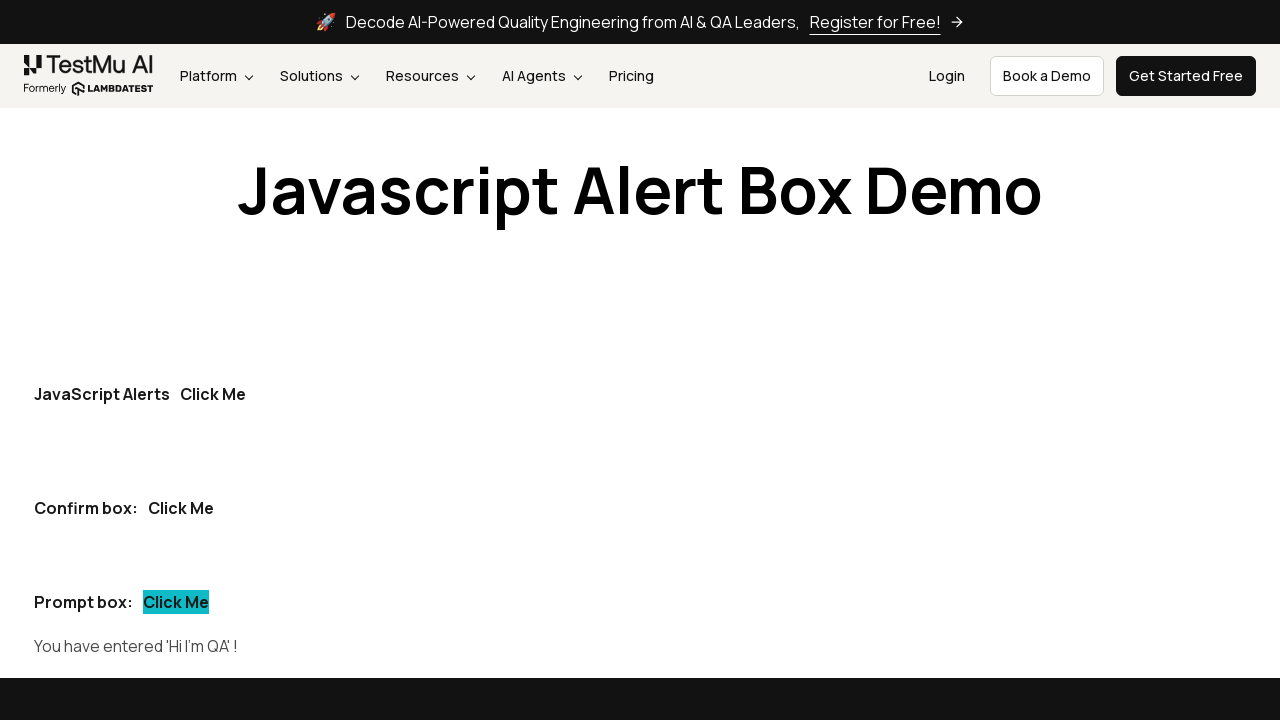

Verified prompt result text matches entered value 'Hi I'm QA'
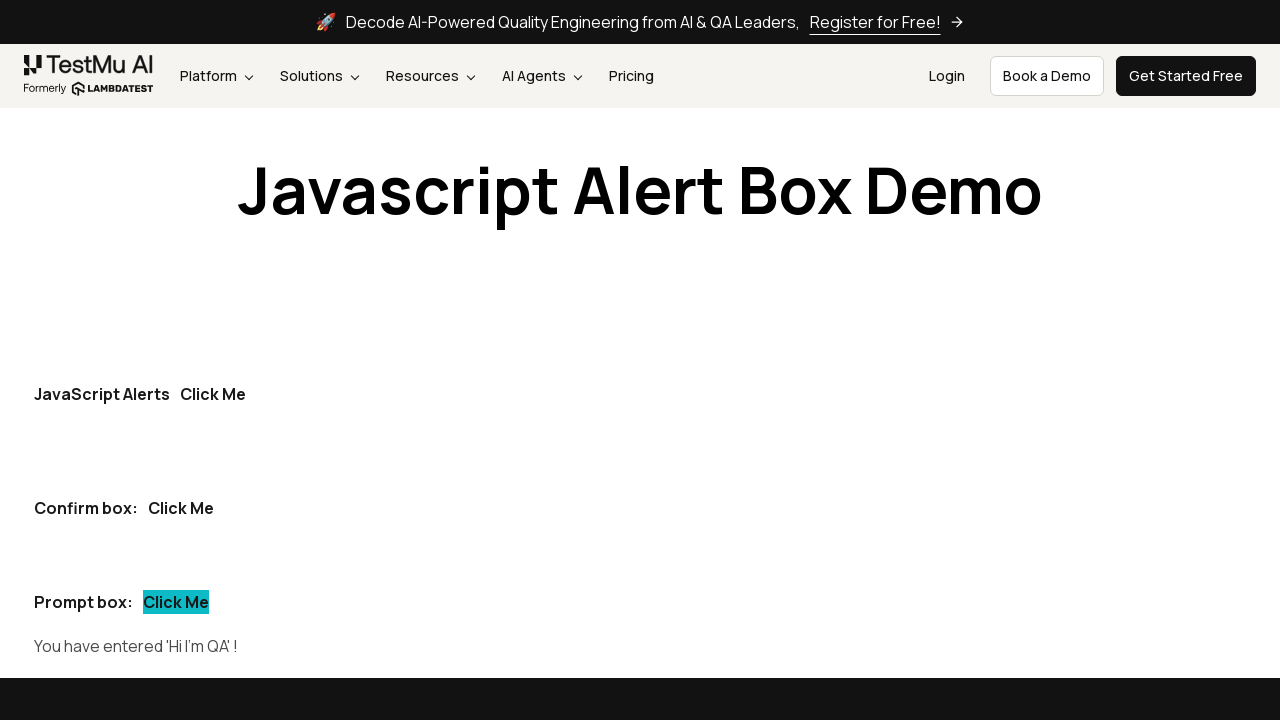

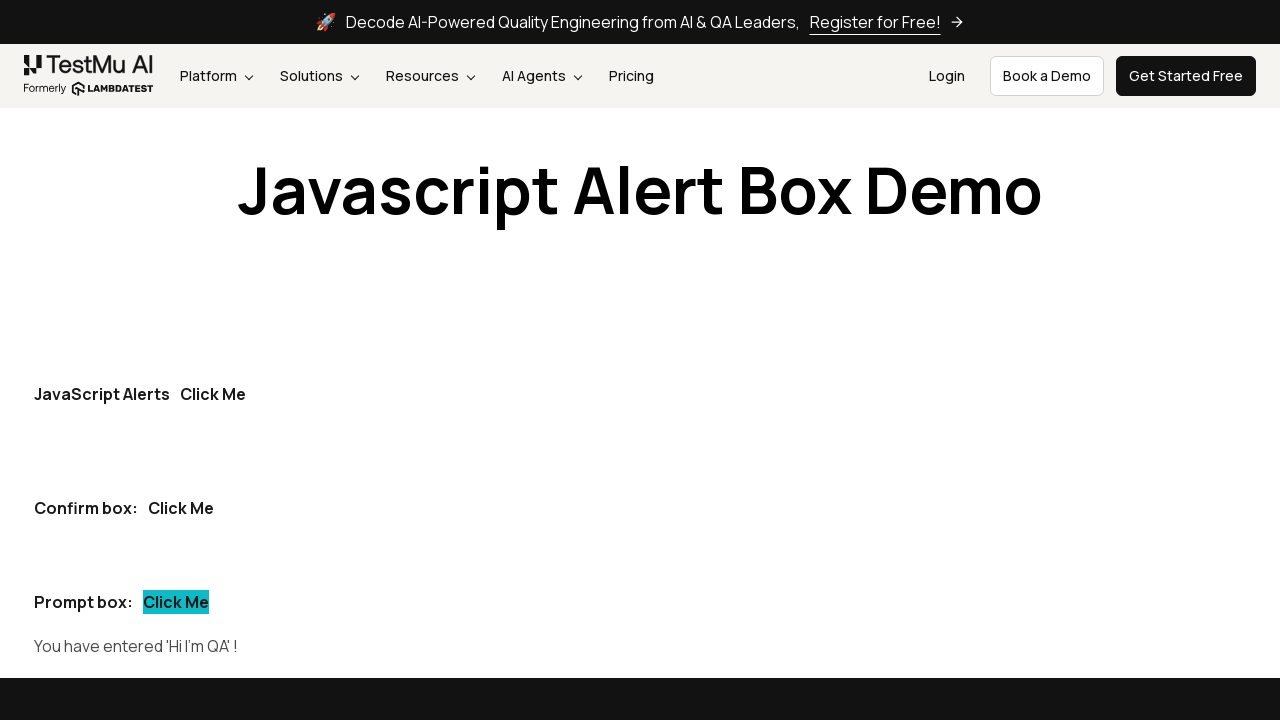